Tests click and hold functionality on a selectable grid by selecting multiple items through drag selection and Ctrl+click

Starting URL: http://jqueryui.com/resources/demos/selectable/display-grid.html

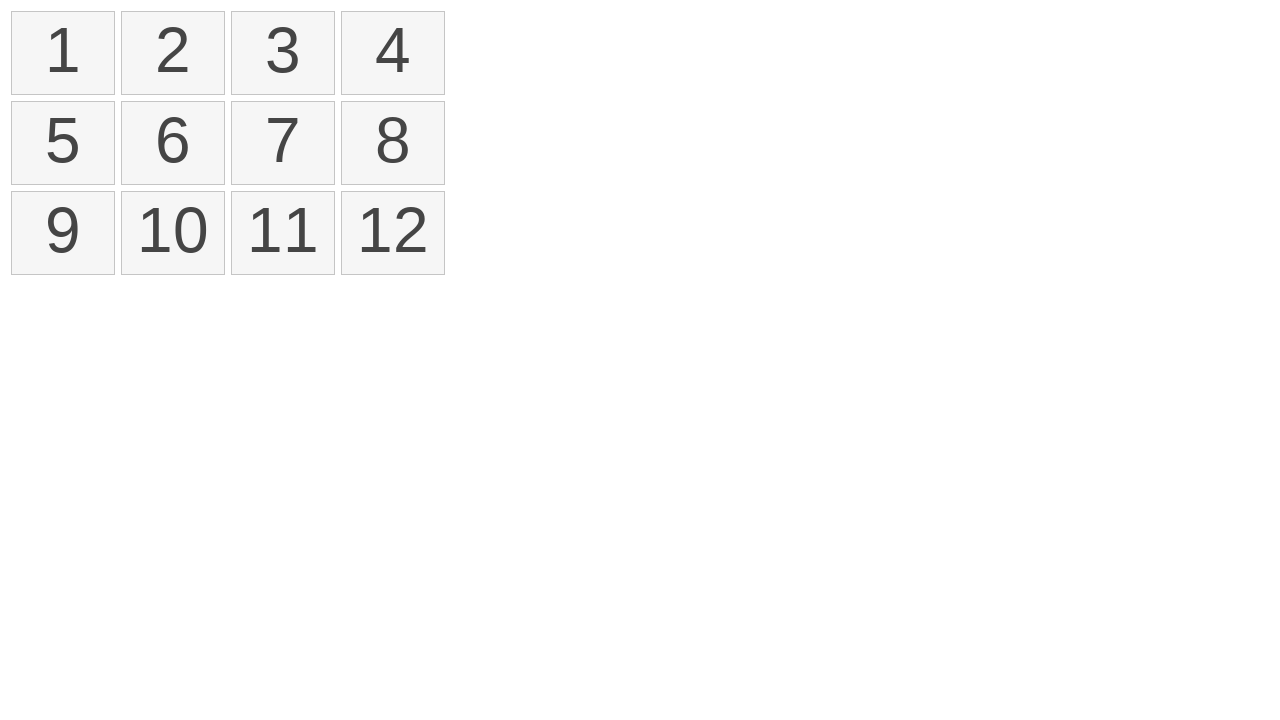

Waited for selectable grid to load
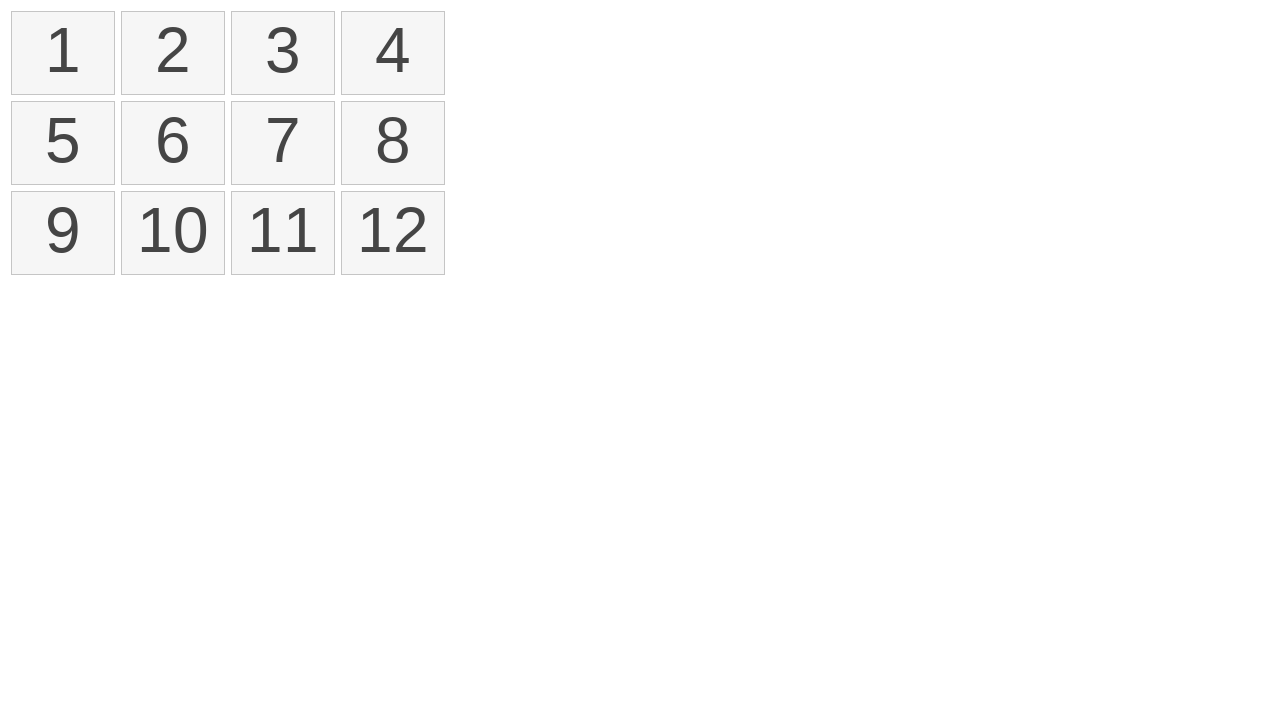

Located all list items in selectable grid
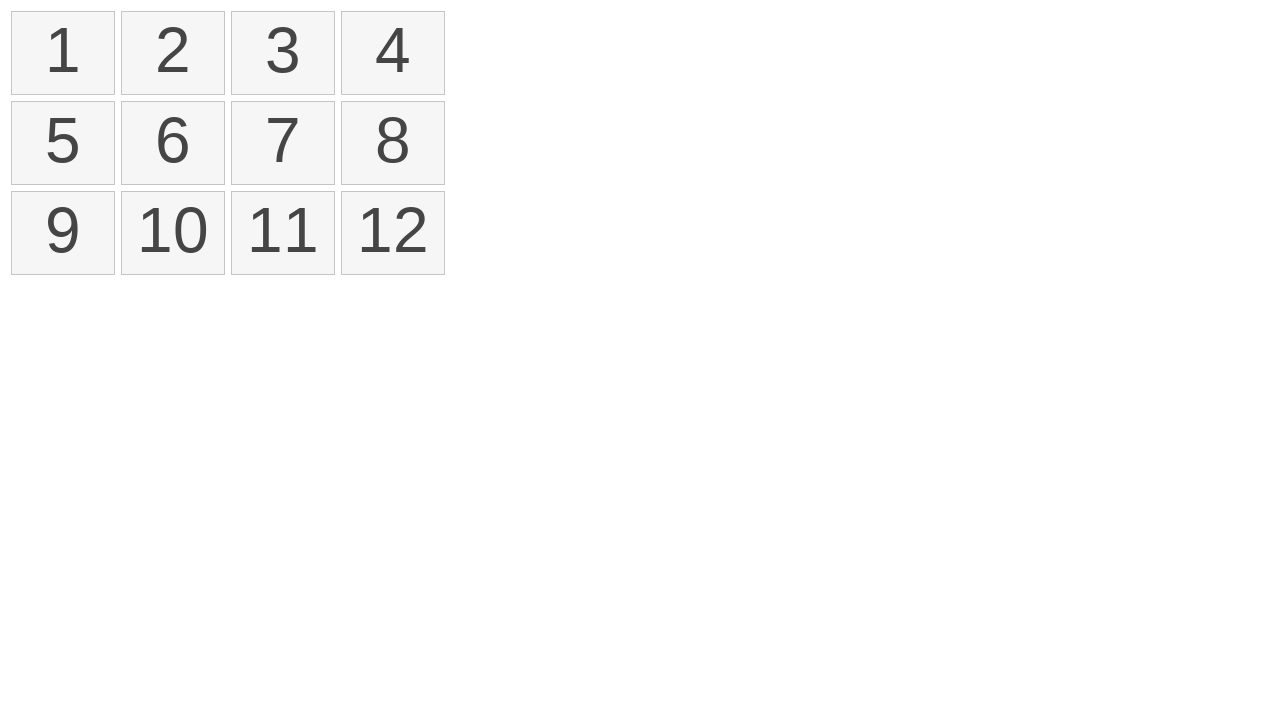

Retrieved references to first and fourth items
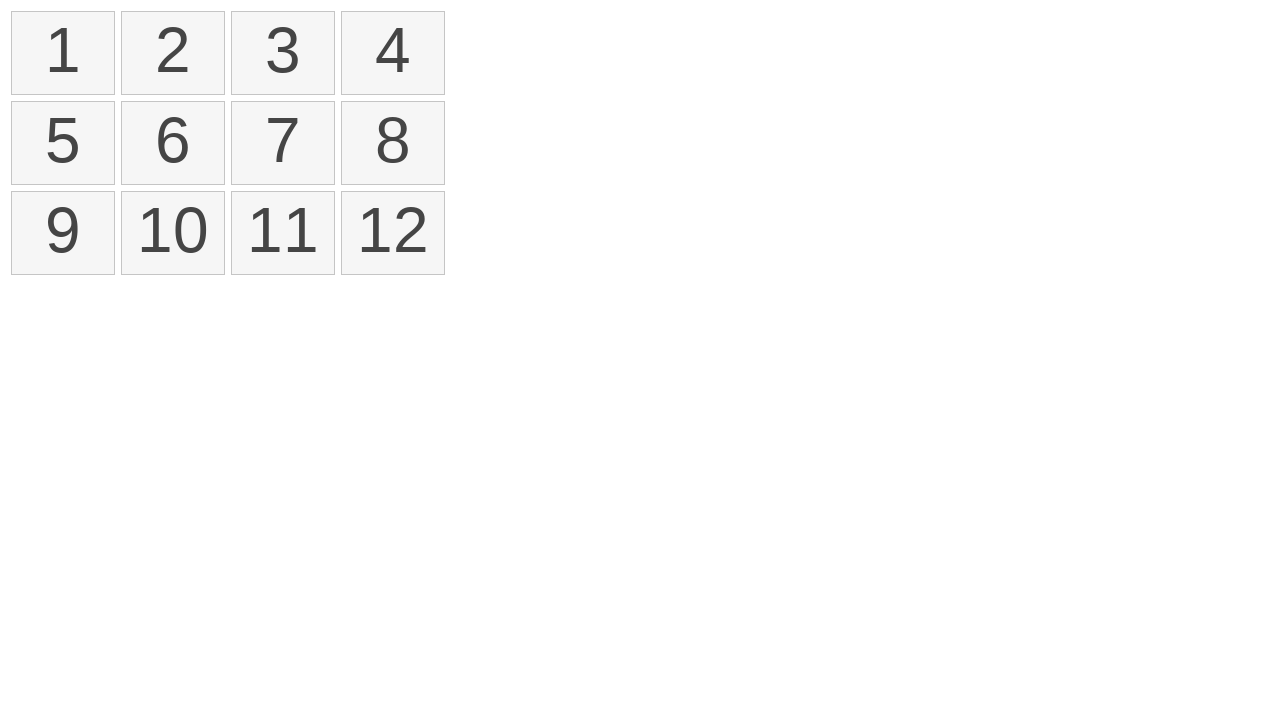

Hovered over first item at (63, 53) on xpath=//ol[@id='selectable']/li >> nth=0
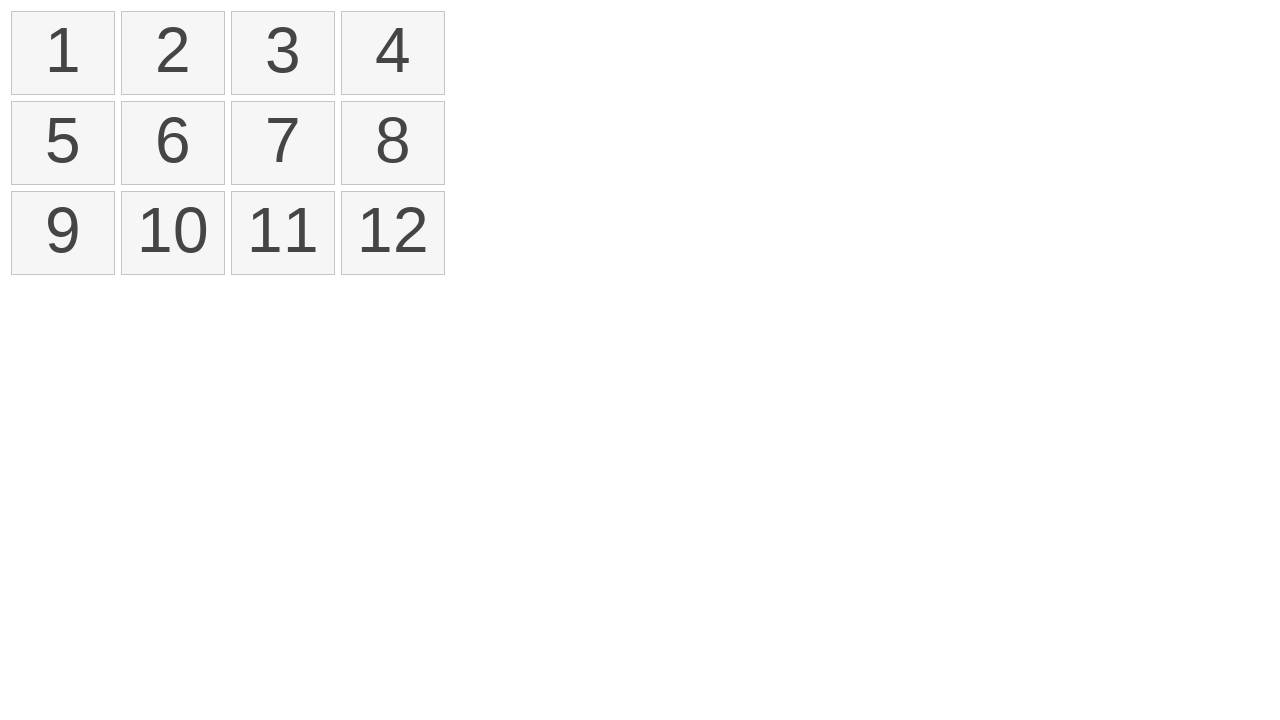

Pressed mouse button down on first item at (63, 53)
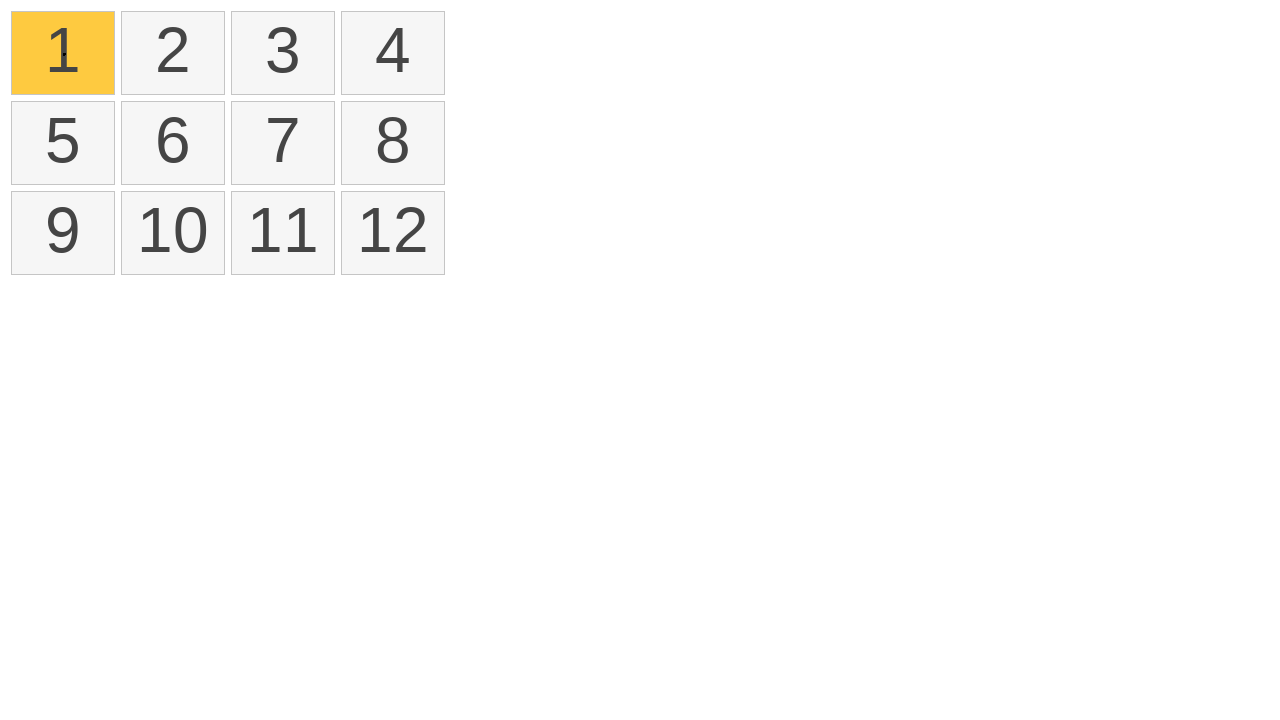

Dragged to fourth item while holding mouse button at (393, 53) on xpath=//ol[@id='selectable']/li >> nth=3
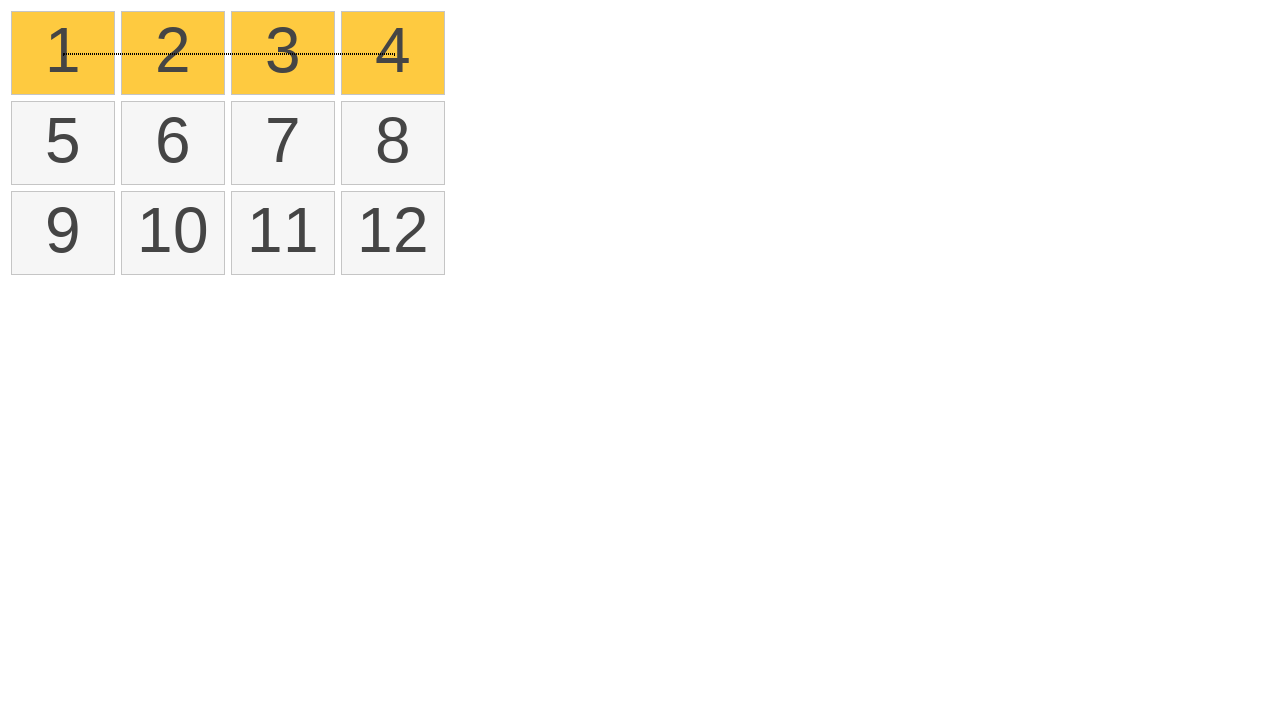

Released mouse button to complete drag selection at (393, 53)
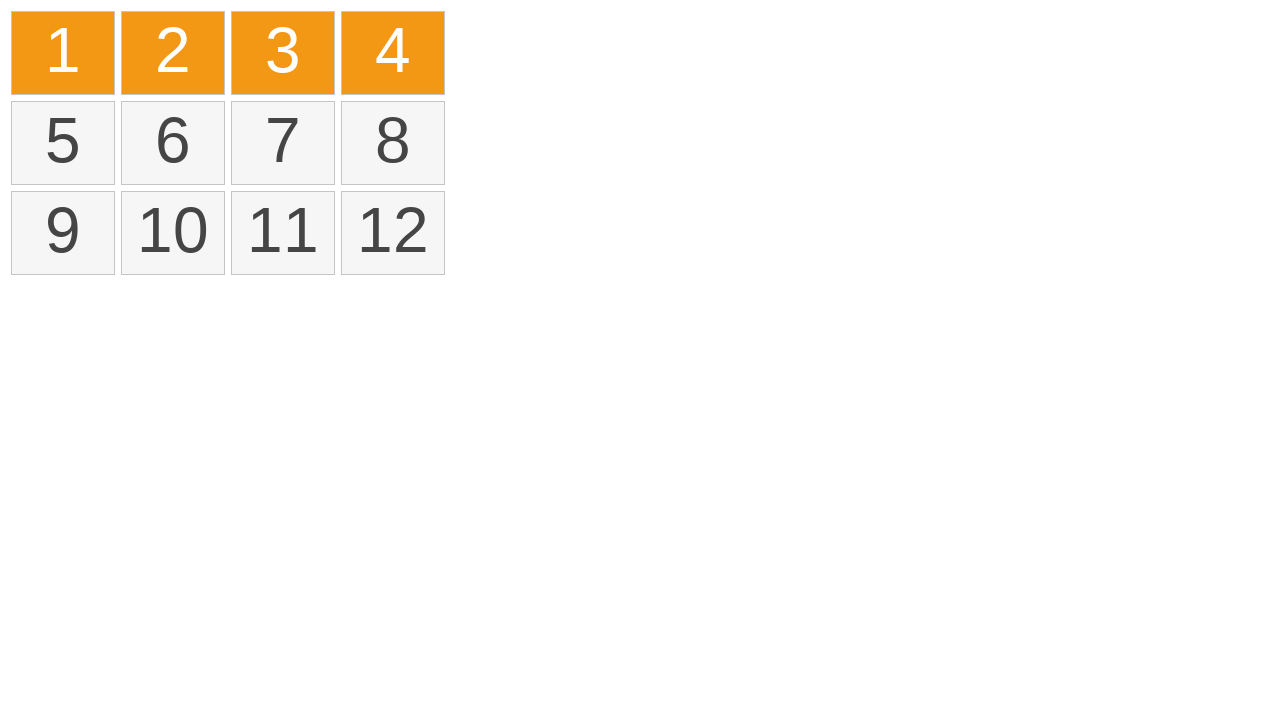

Pressed down Control key for multi-select
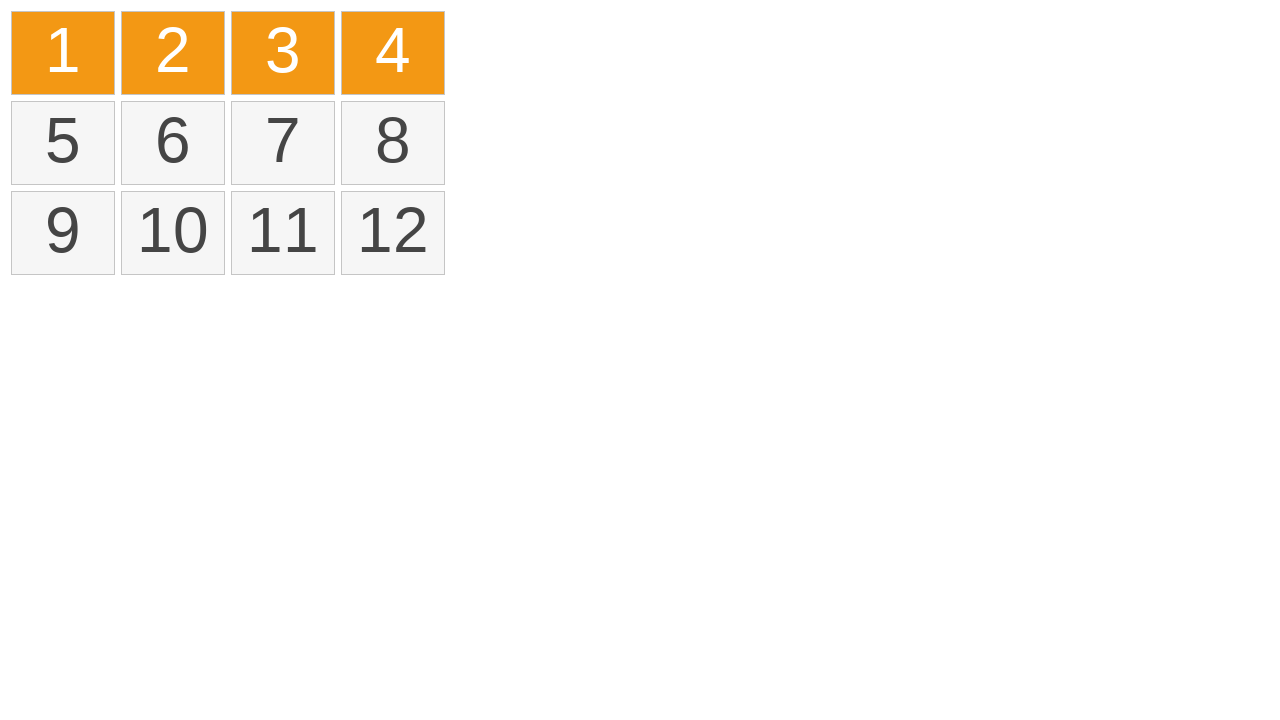

Ctrl+clicked on fifth item to add to selection at (63, 143) on xpath=//ol[@id='selectable']/li >> nth=4
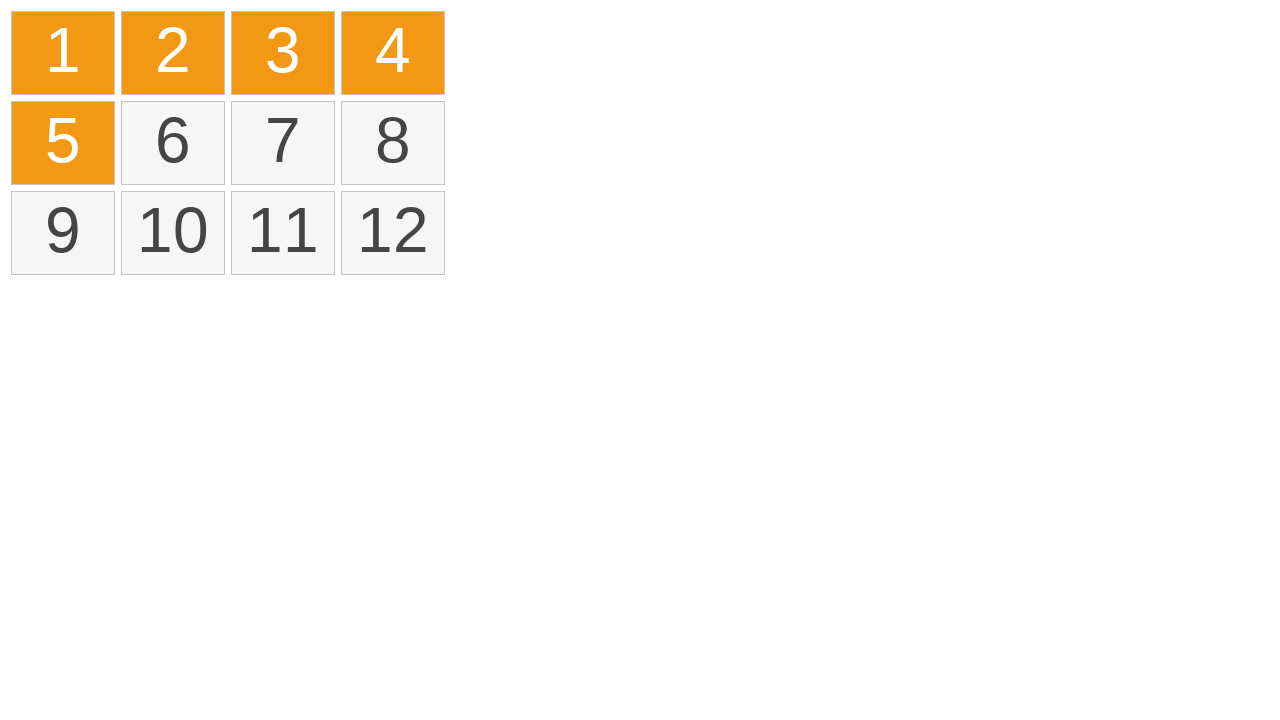

Ctrl+clicked on seventh item to add to selection at (283, 143) on xpath=//ol[@id='selectable']/li >> nth=6
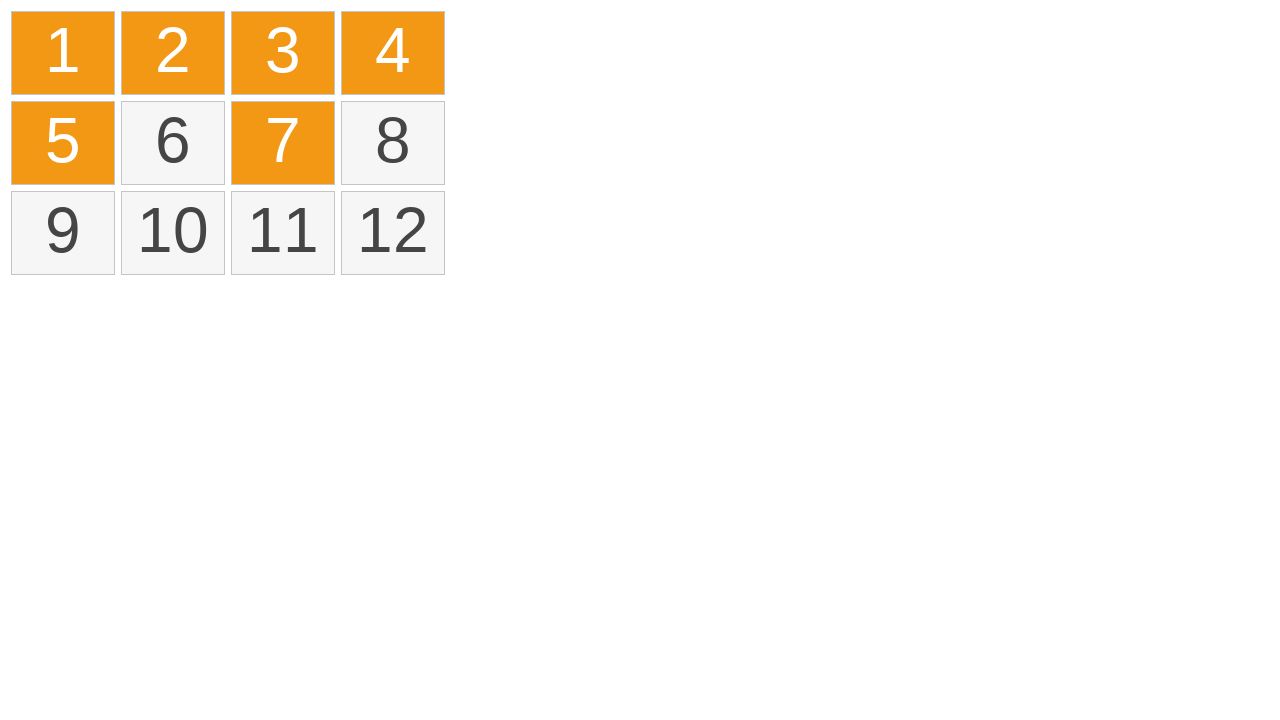

Ctrl+clicked on eighth item to add to selection at (393, 143) on xpath=//ol[@id='selectable']/li >> nth=7
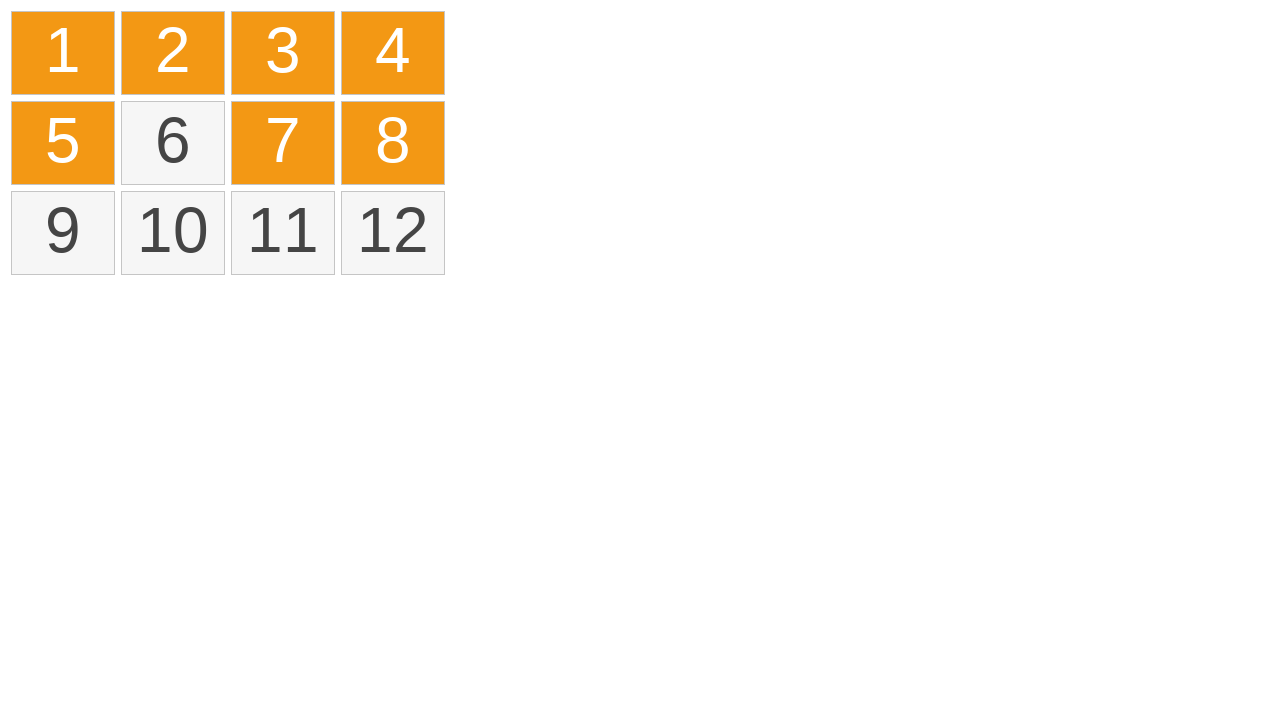

Ctrl+clicked on tenth item to add to selection at (173, 233) on xpath=//ol[@id='selectable']/li >> nth=9
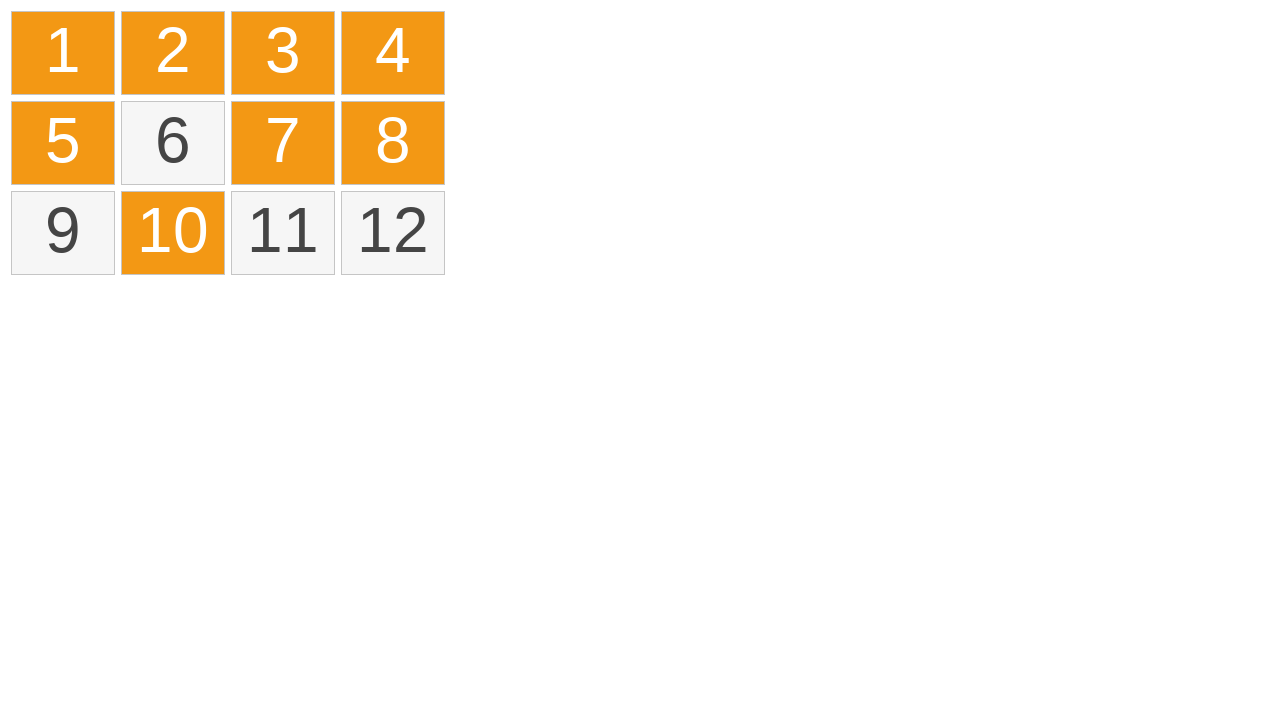

Released Control key to complete multi-select operations
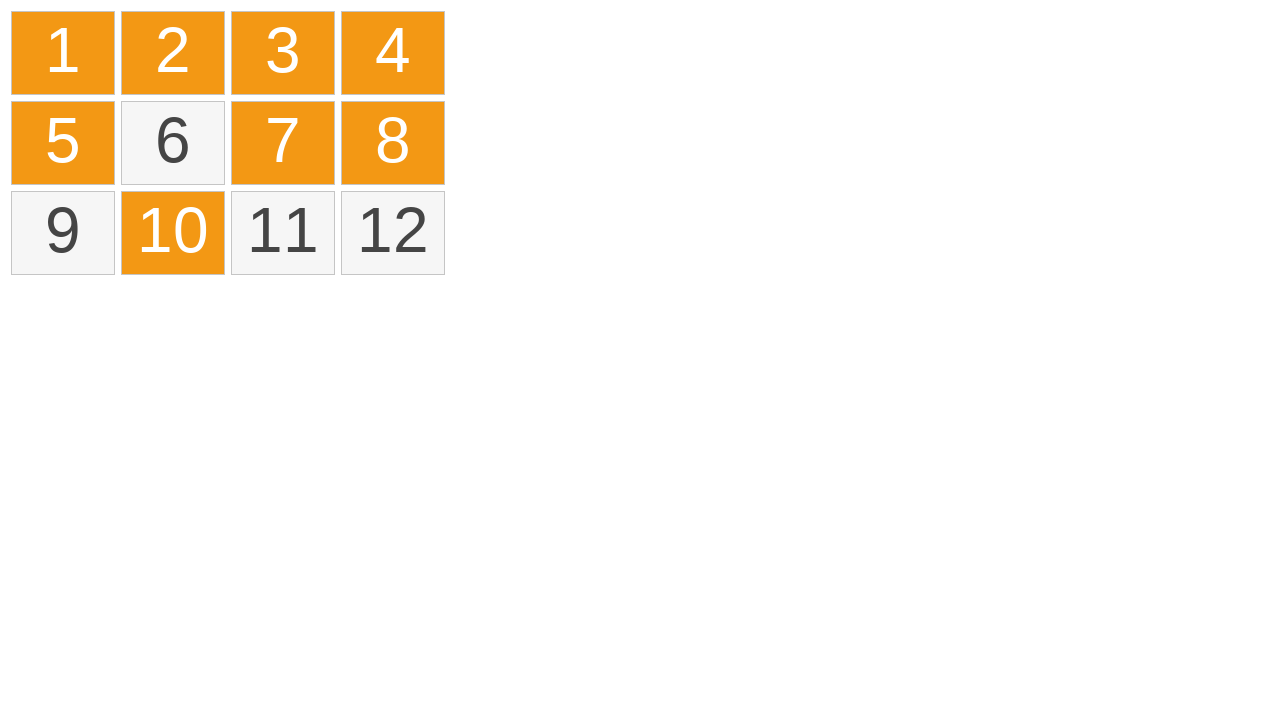

Verified that selected items have ui-selected class
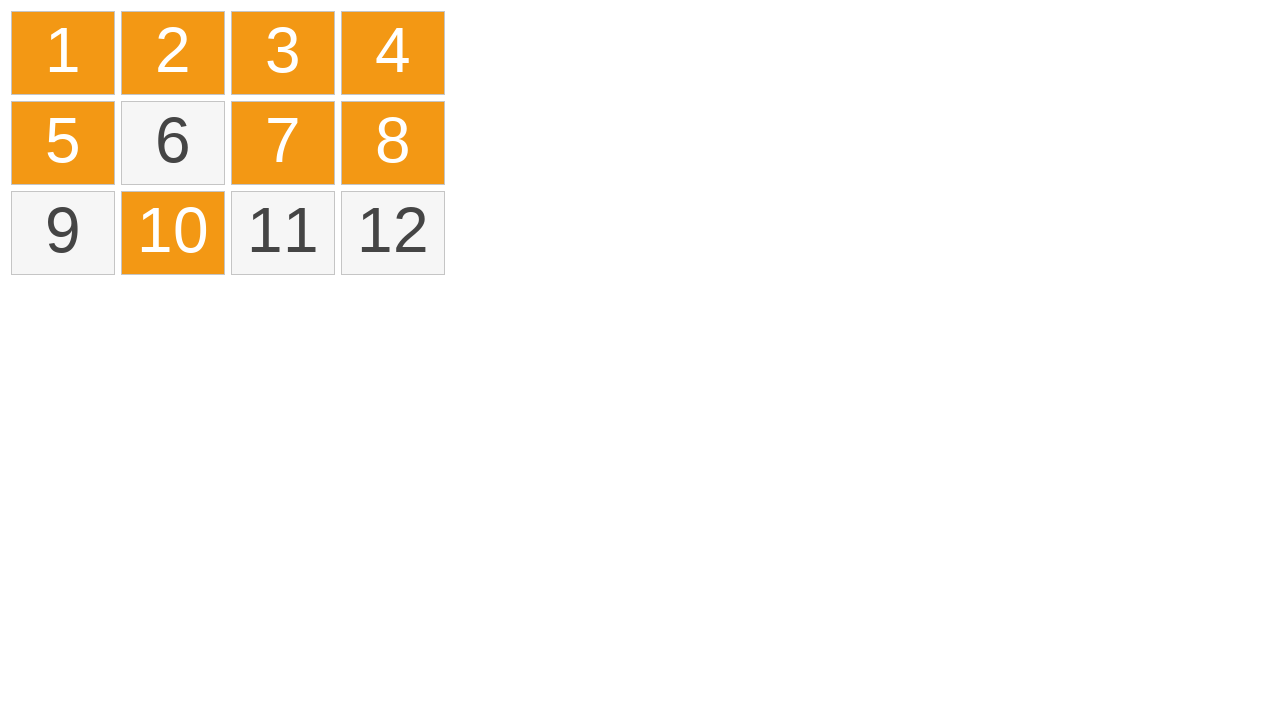

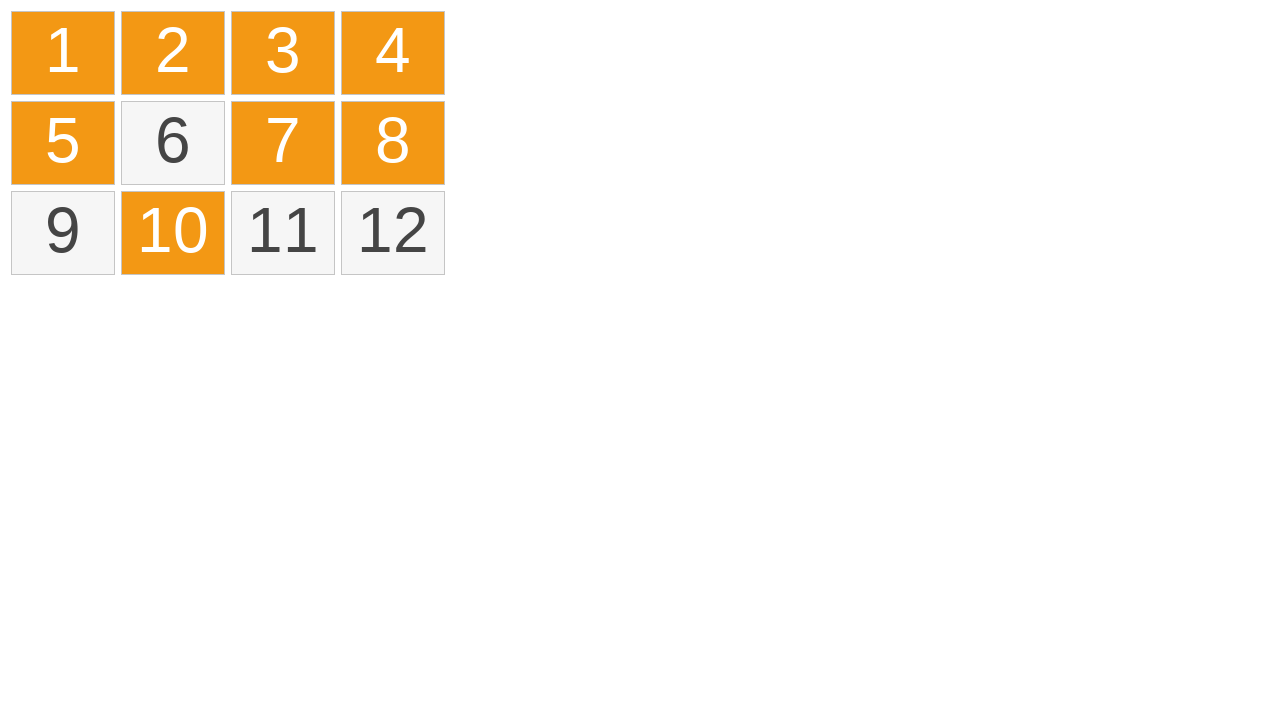